Tests that the "About Scratch" footer link navigates to the correct /about page

Starting URL: https://scratch.mit.edu

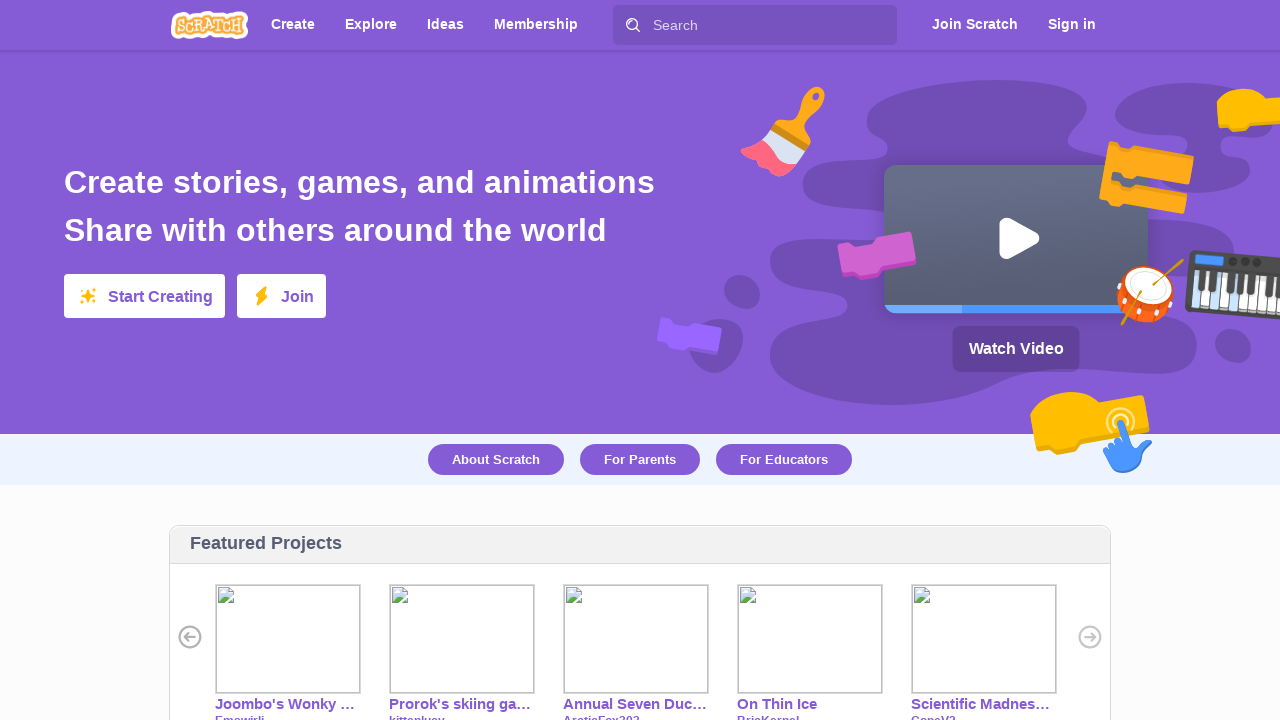

Footer element loaded
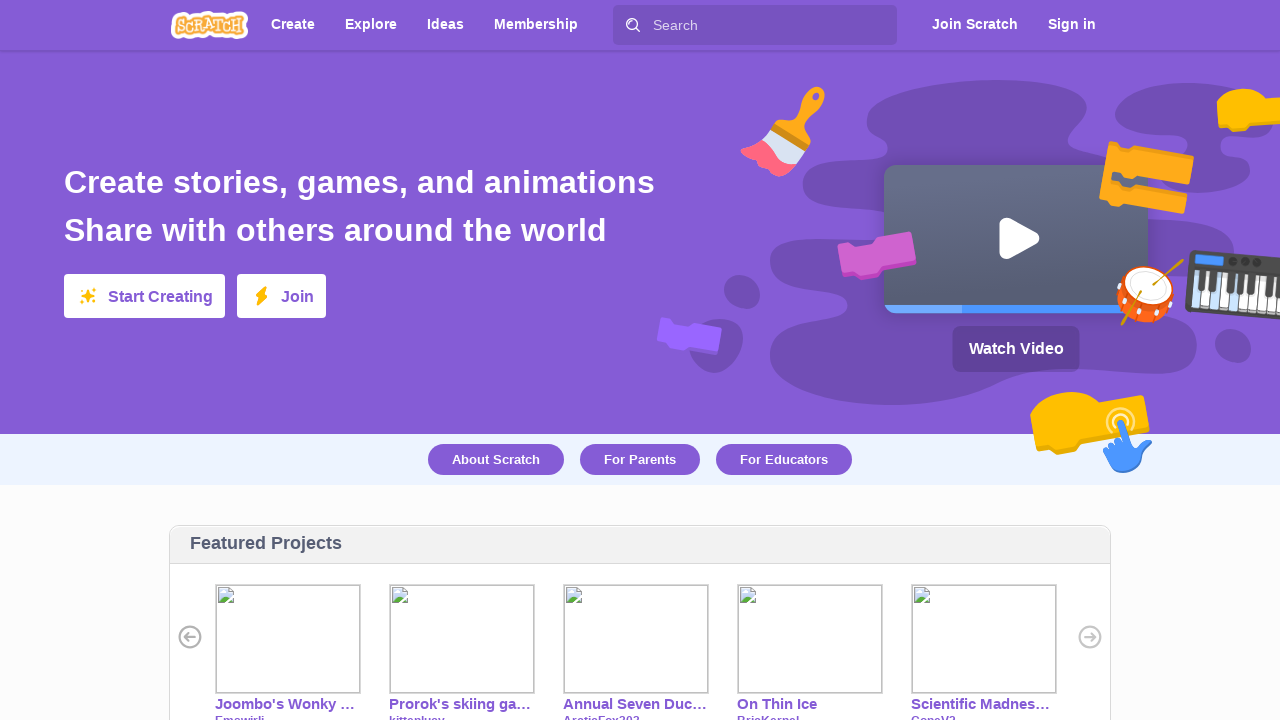

Clicked 'About Scratch' link in footer at (210, 486) on #footer >> text=About Scratch
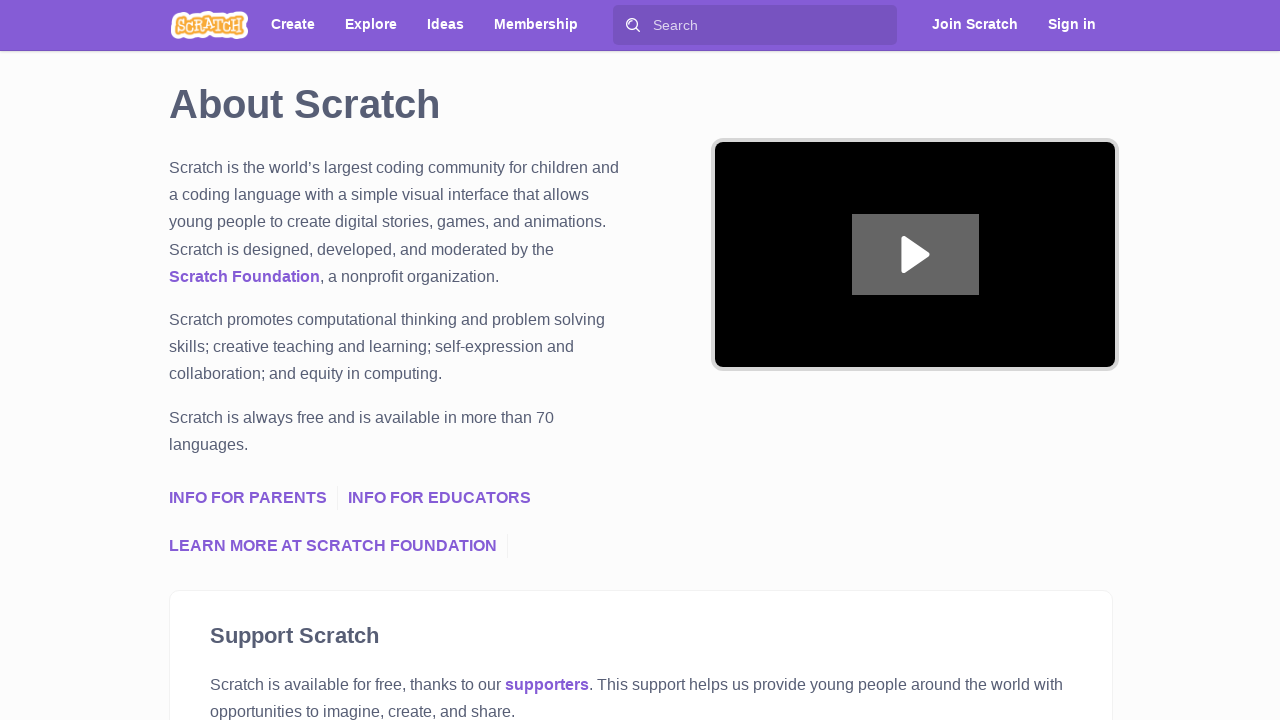

Navigation to /about page completed successfully
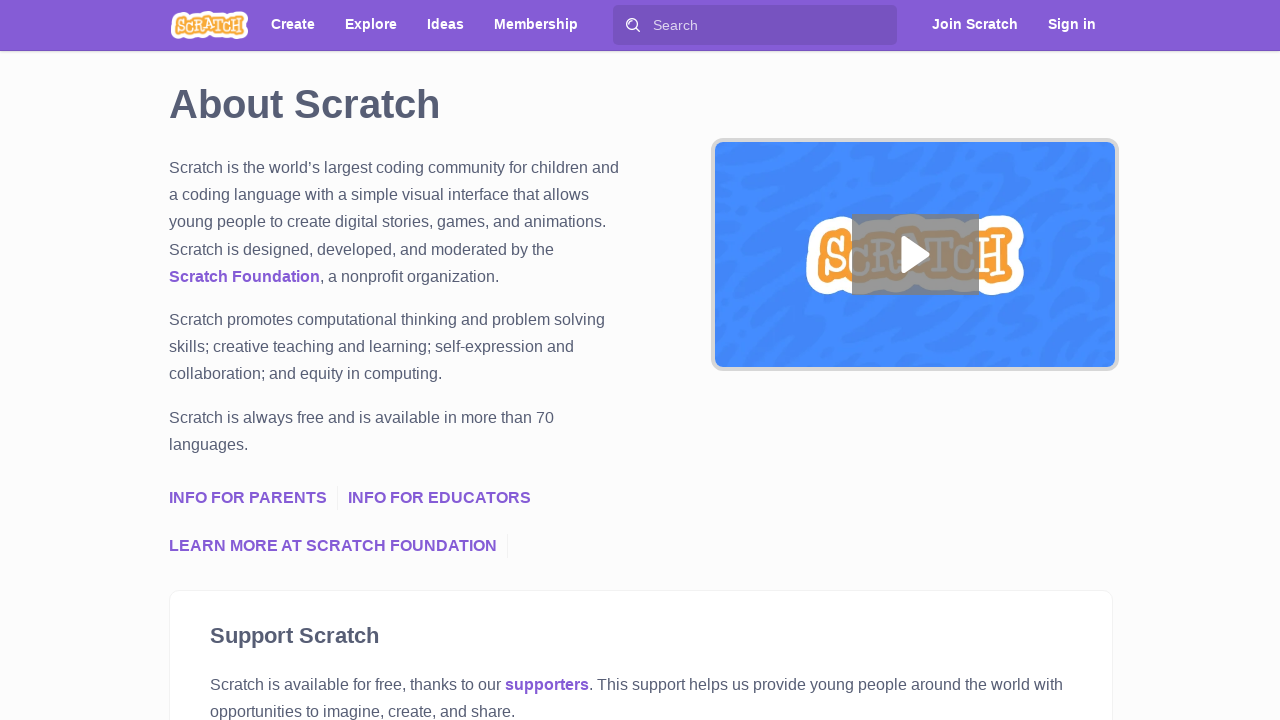

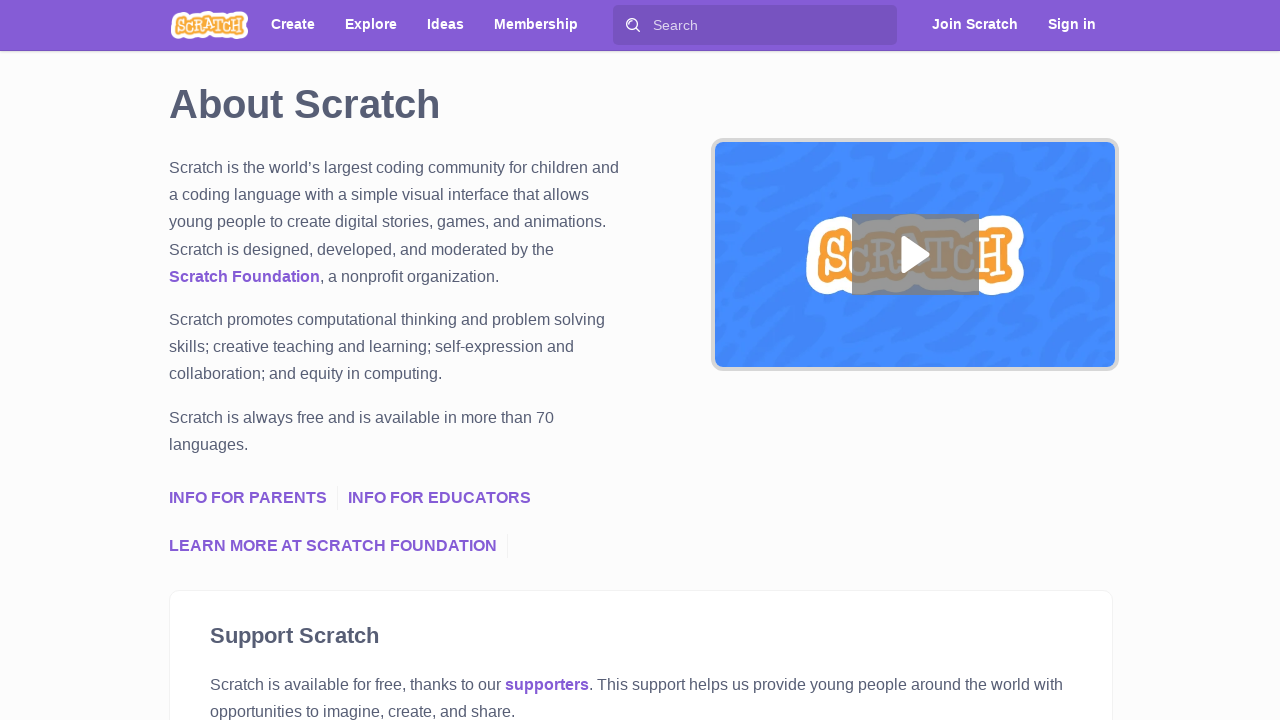